Tests drag and drop functionality on jQuery UI demo page by dragging an element and dropping it onto a target droppable area within an iframe

Starting URL: https://www.jqueryui.com/droppable/

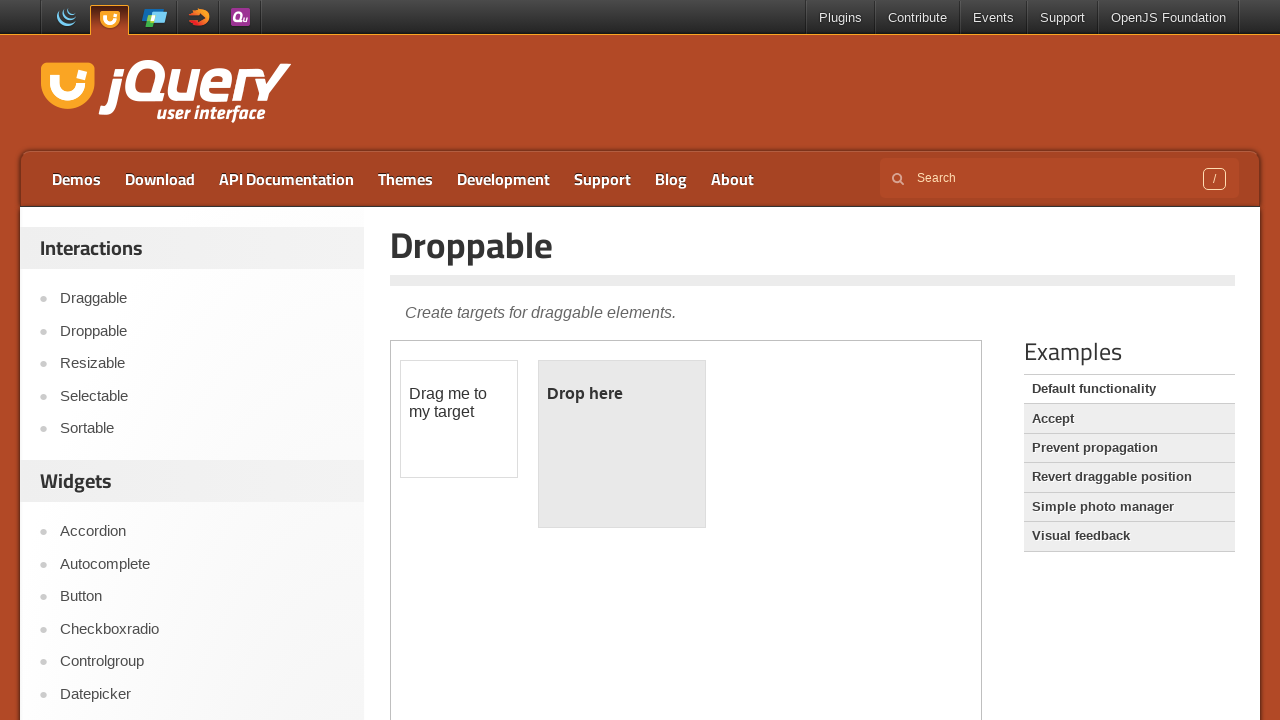

Navigated to jQuery UI droppable demo page
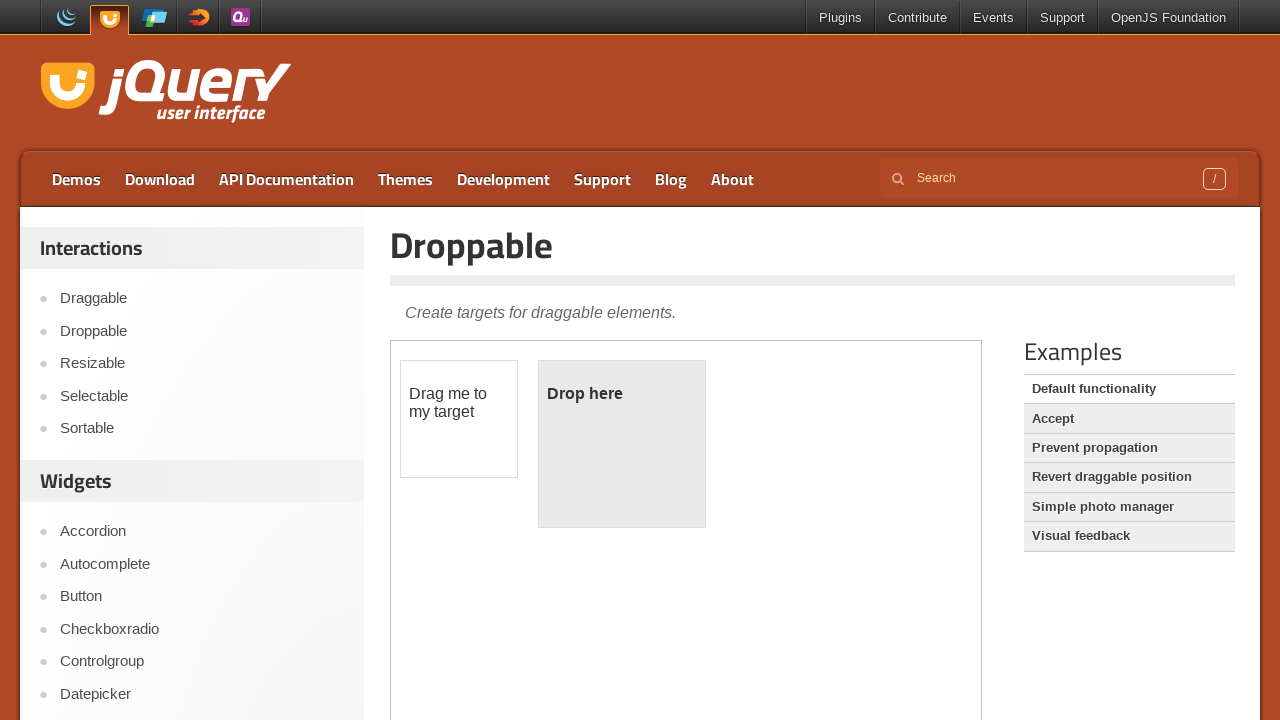

Located demo iframe
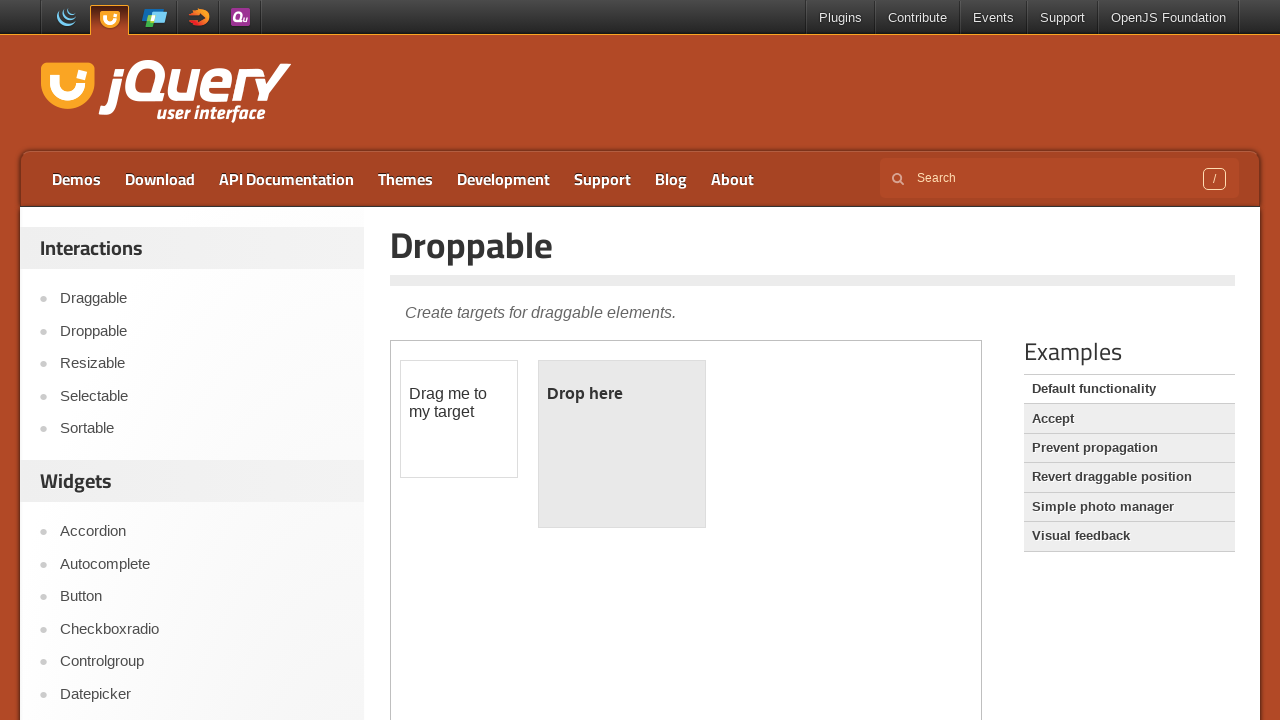

Located draggable element within iframe
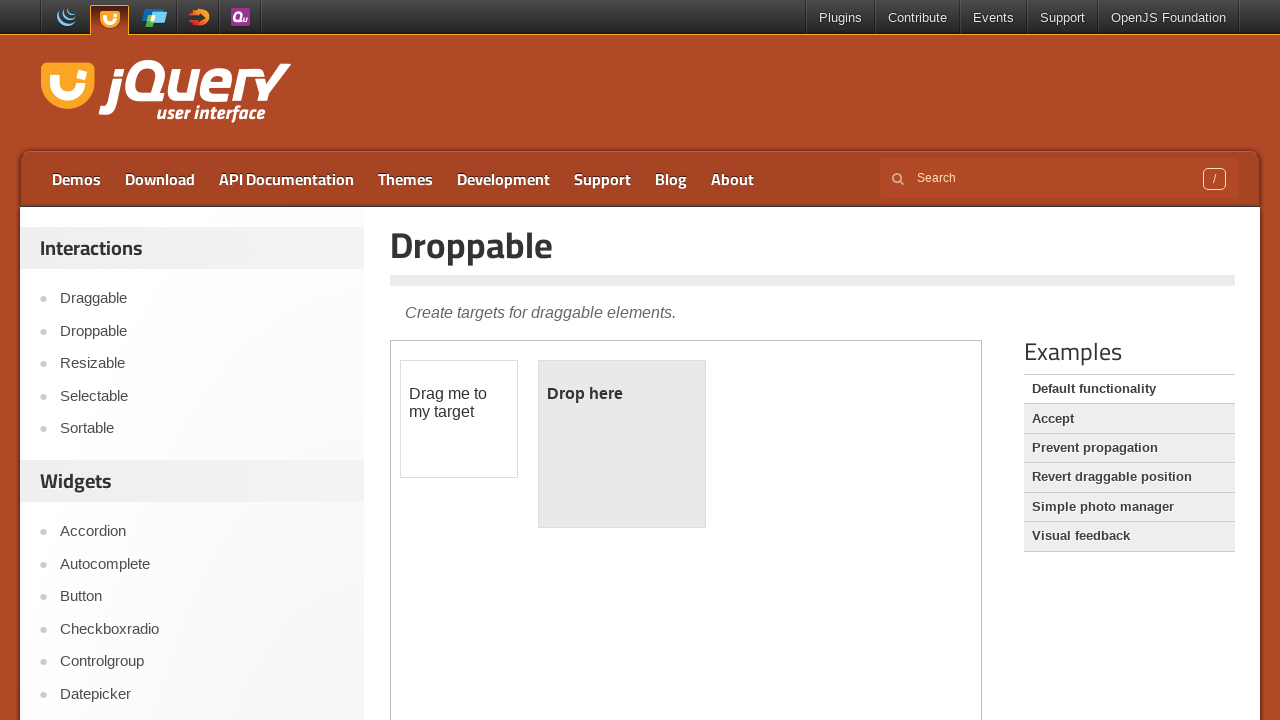

Located droppable target element within iframe
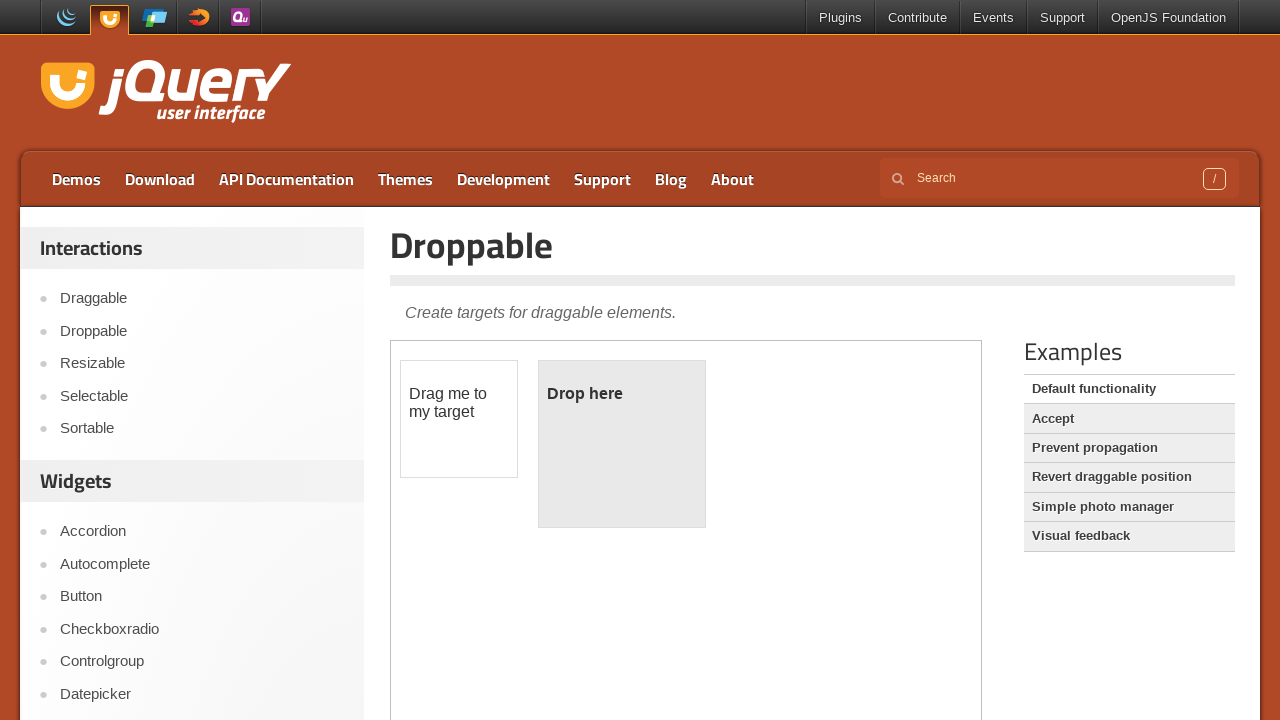

Dragged element onto droppable target at (622, 444)
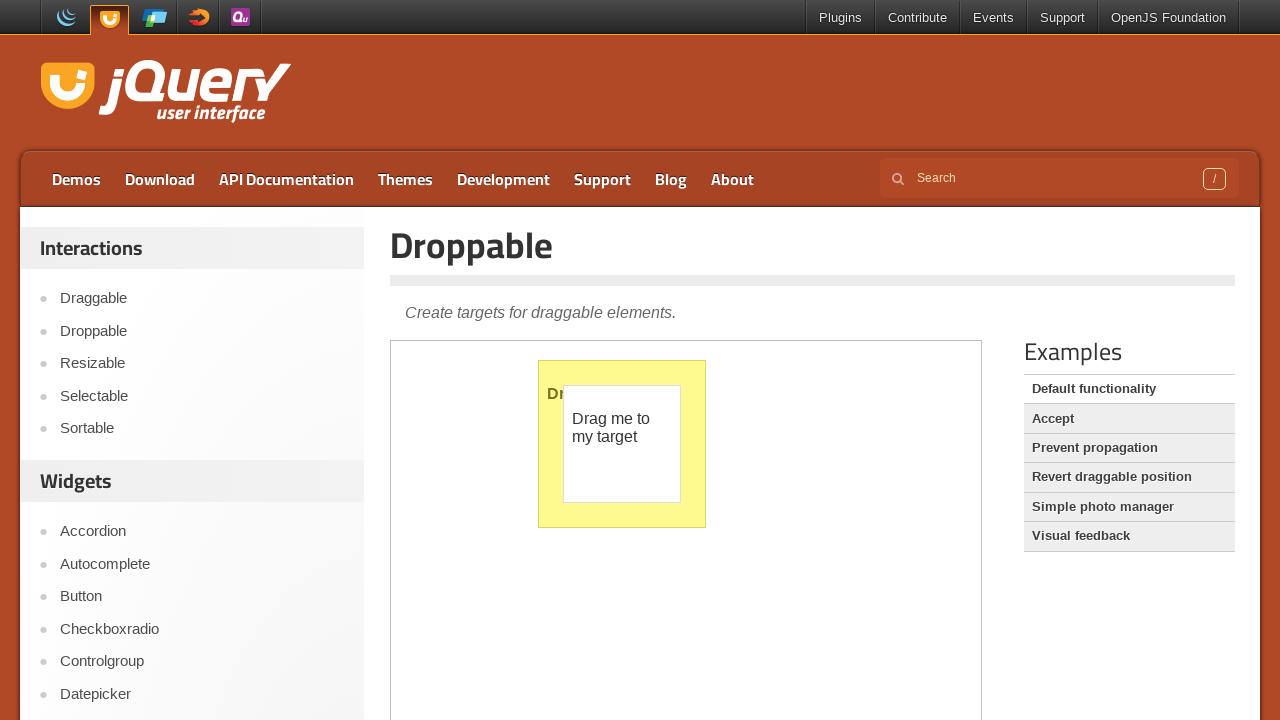

Drop completed and droppable element content updated
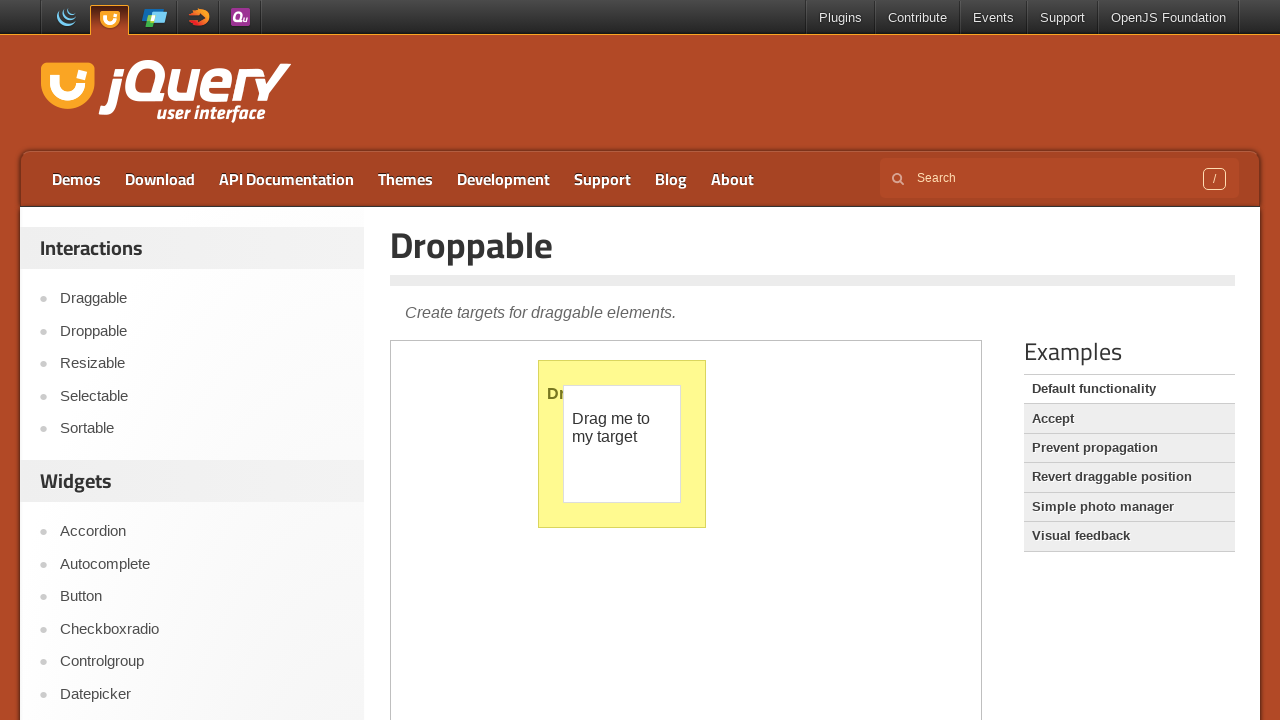

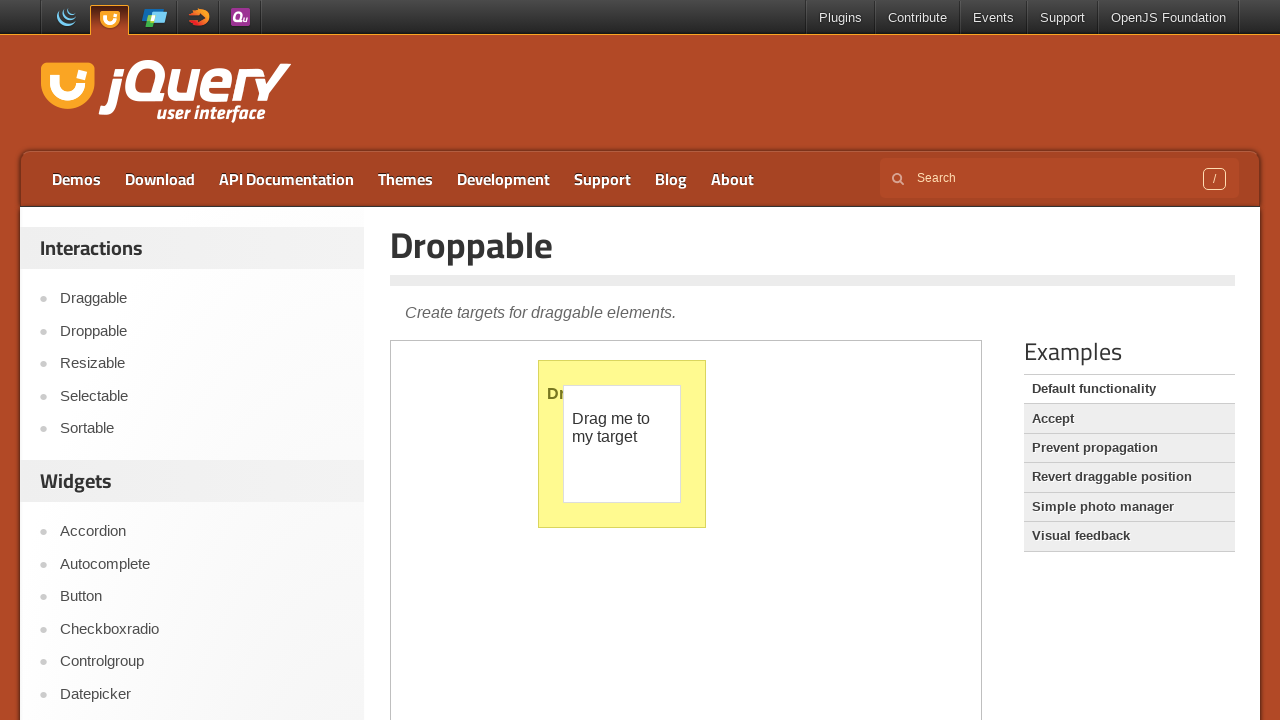